Tests registration form validation by submitting empty fields and verifying all required field error messages appear

Starting URL: https://alada.vn/tai-khoan/dang-ky.html

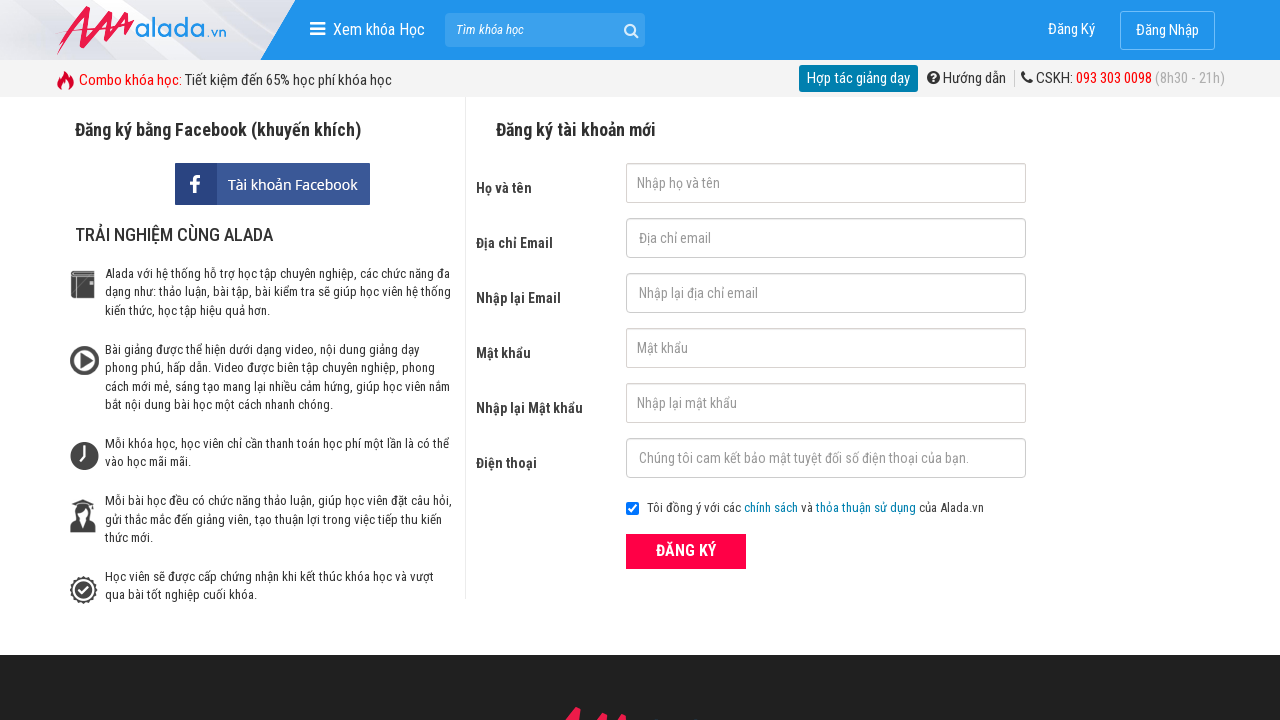

Cleared first name field on input#txtFirstname
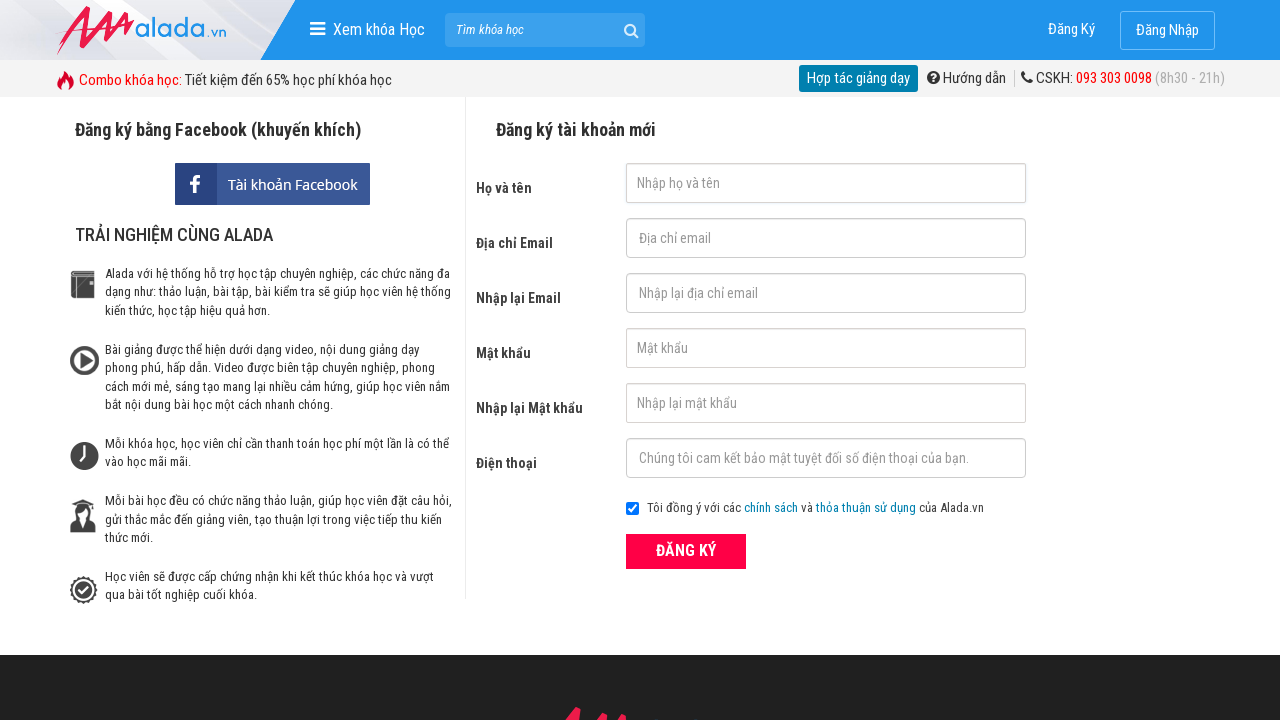

Cleared email field on input#txtEmail
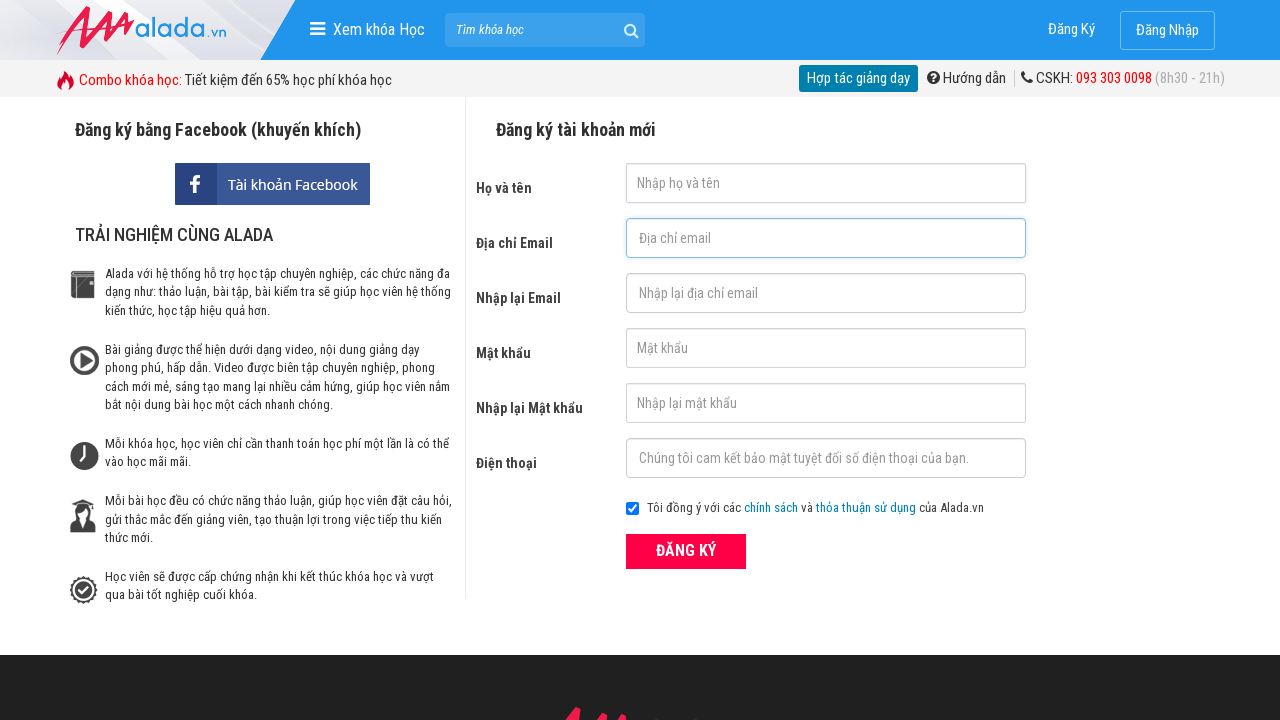

Cleared confirm email field on input#txtCEmail
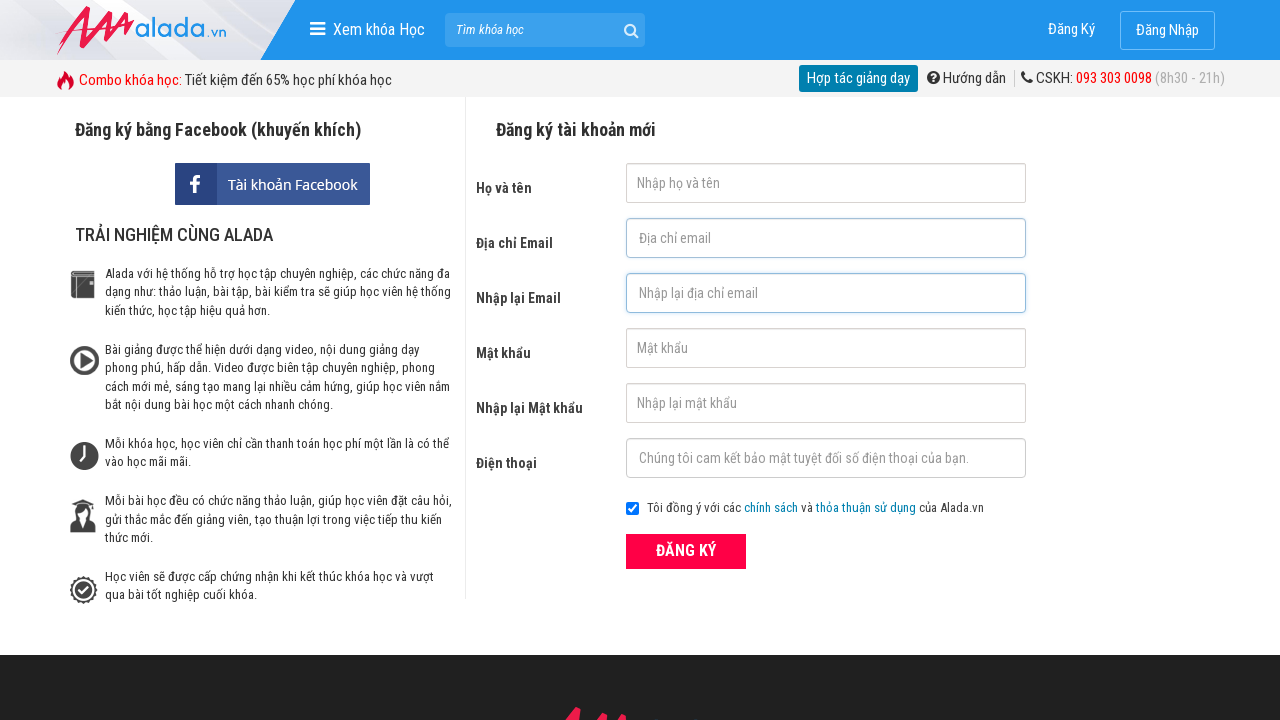

Cleared password field on input#txtPassword
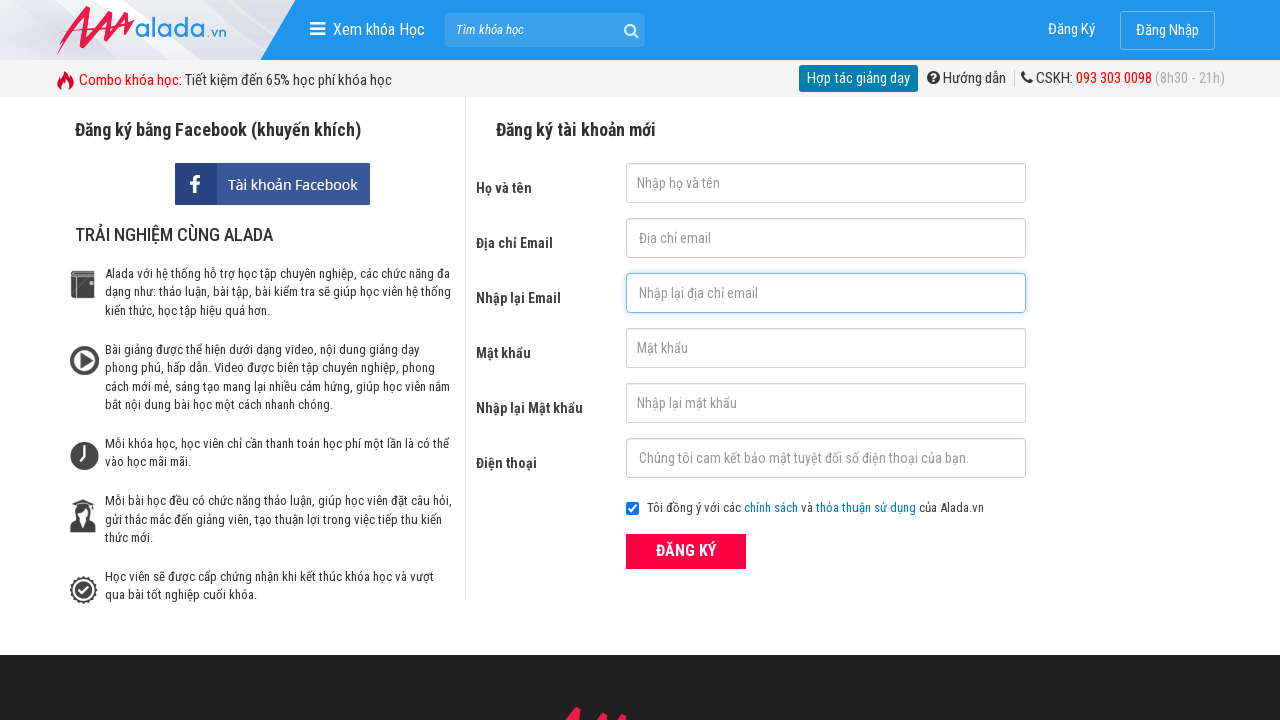

Cleared confirm password field on input#txtCPassword
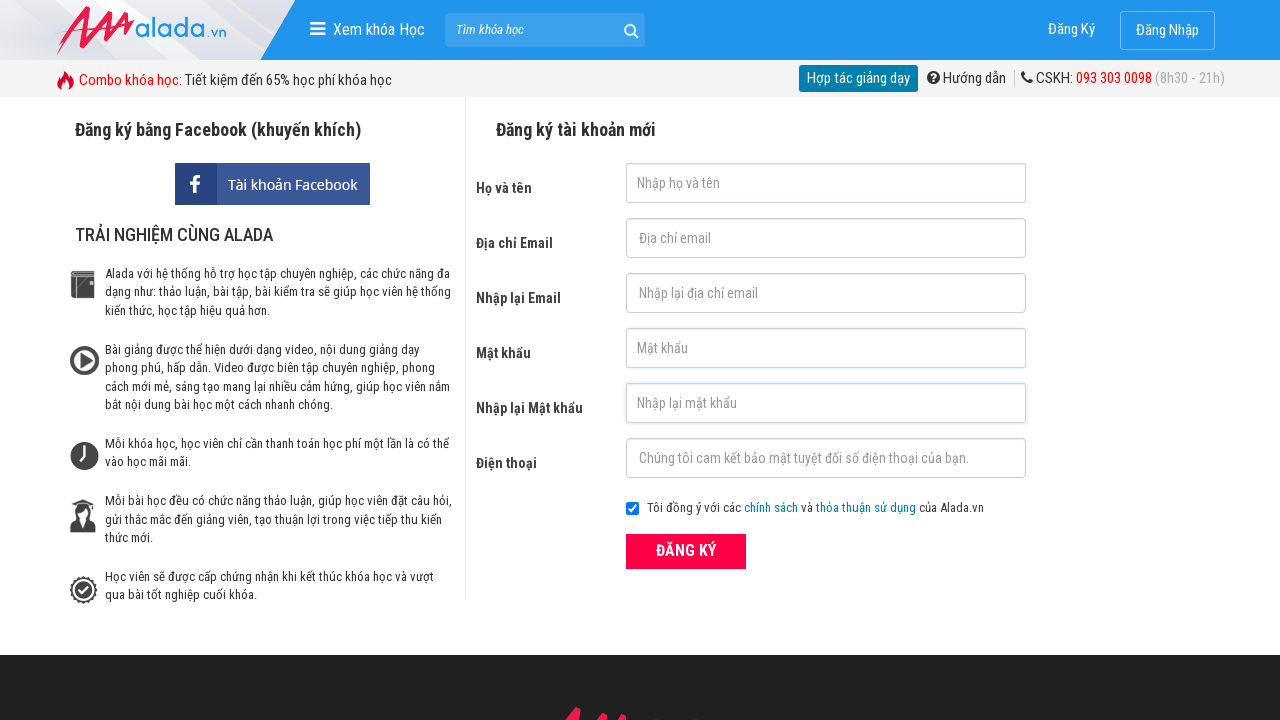

Cleared phone field on input#txtPhone
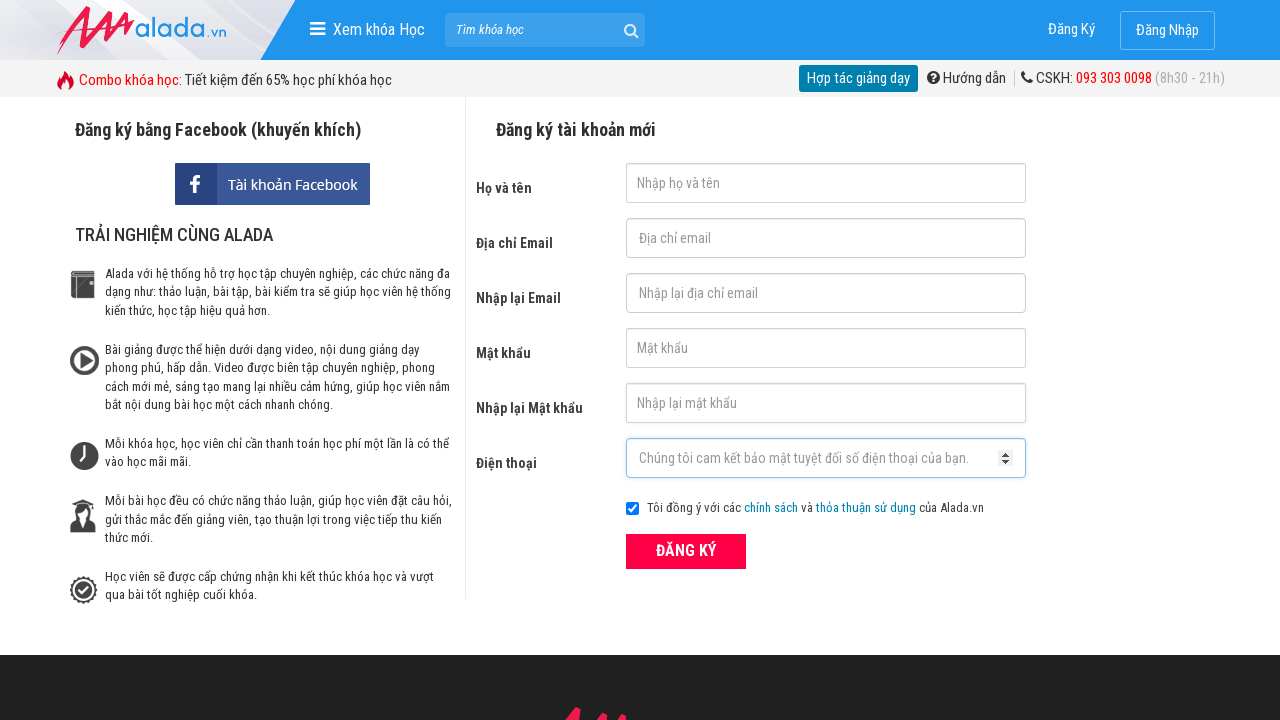

Clicked register button with all empty fields at (686, 551) on div.frmRegister button.btn_pink_sm
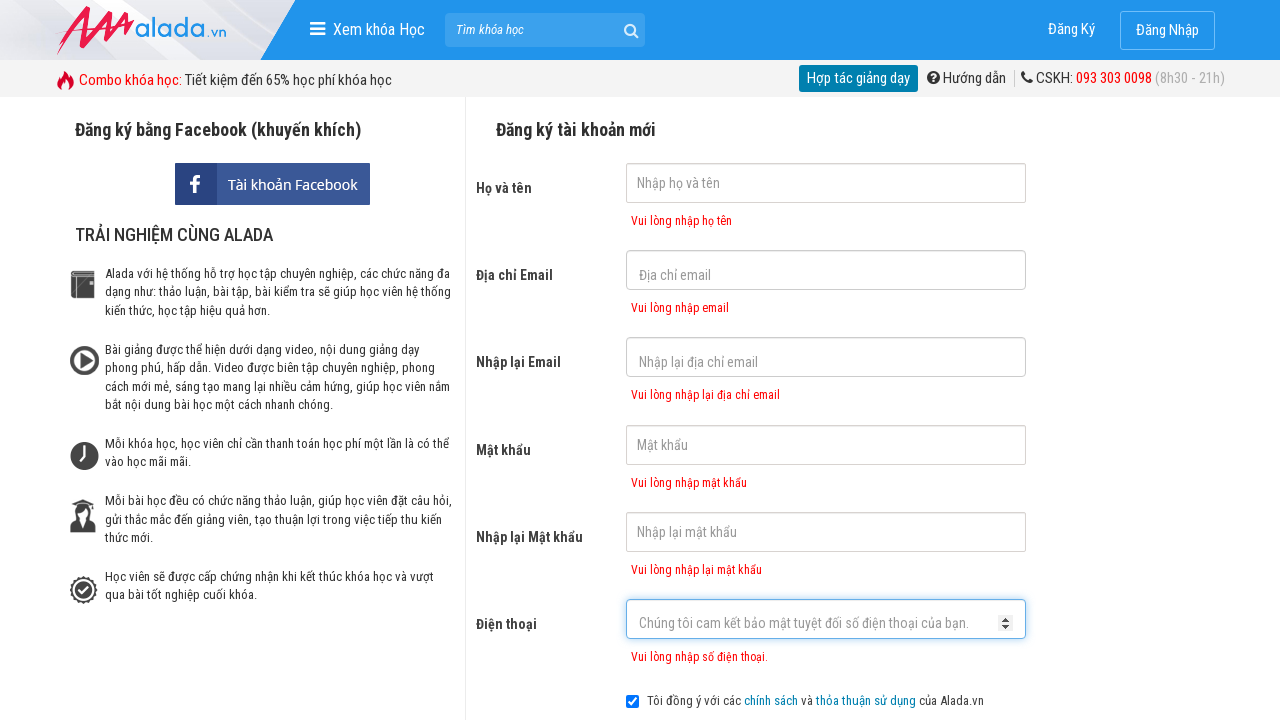

First name error message appeared
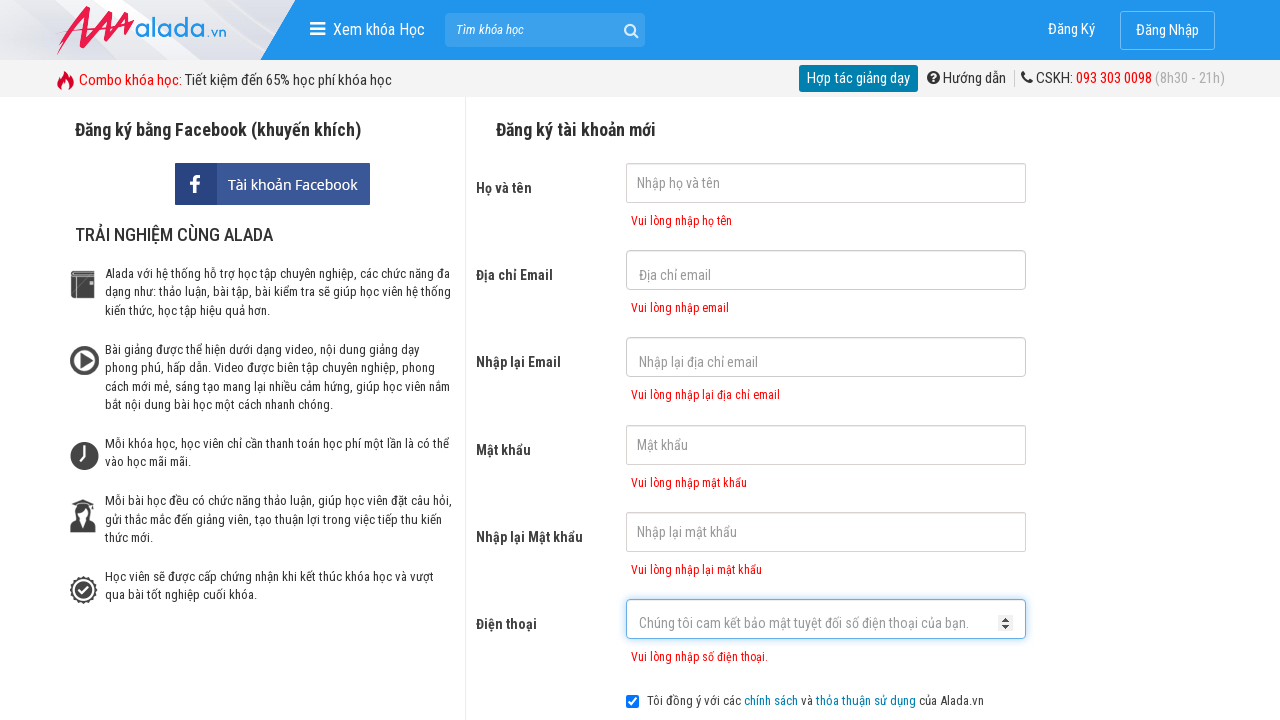

Email error message appeared
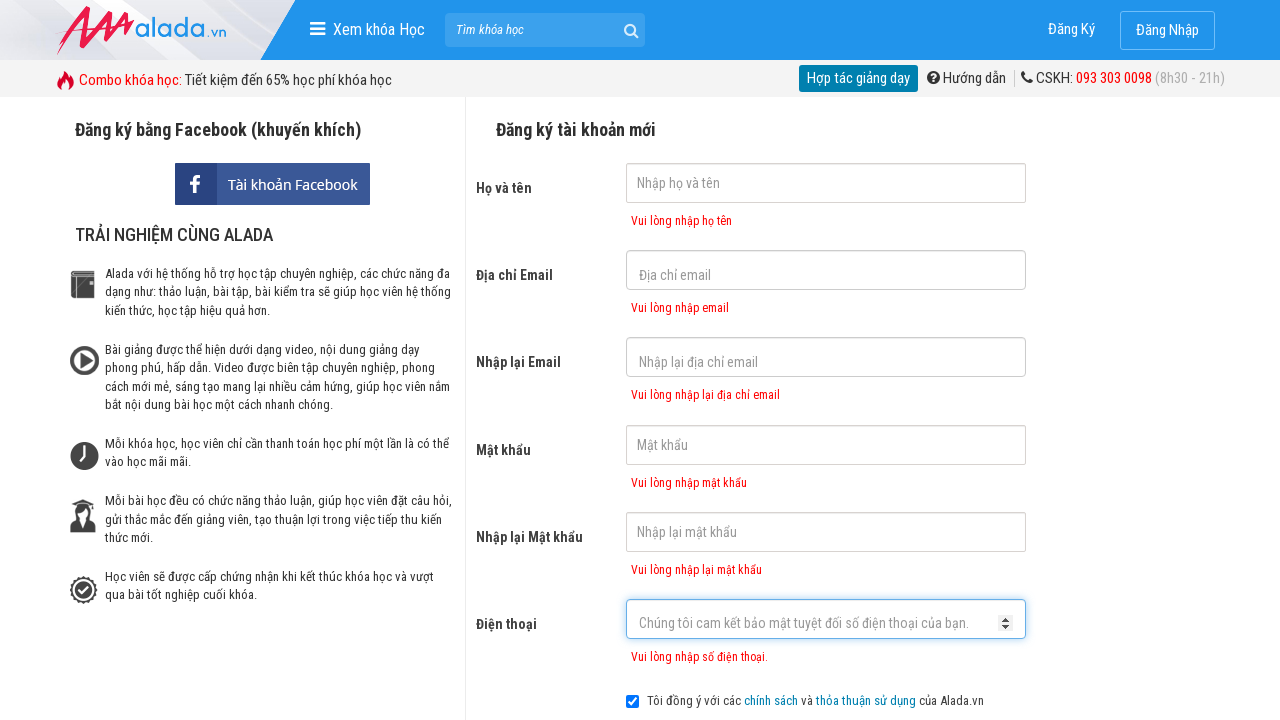

Confirm email error message appeared
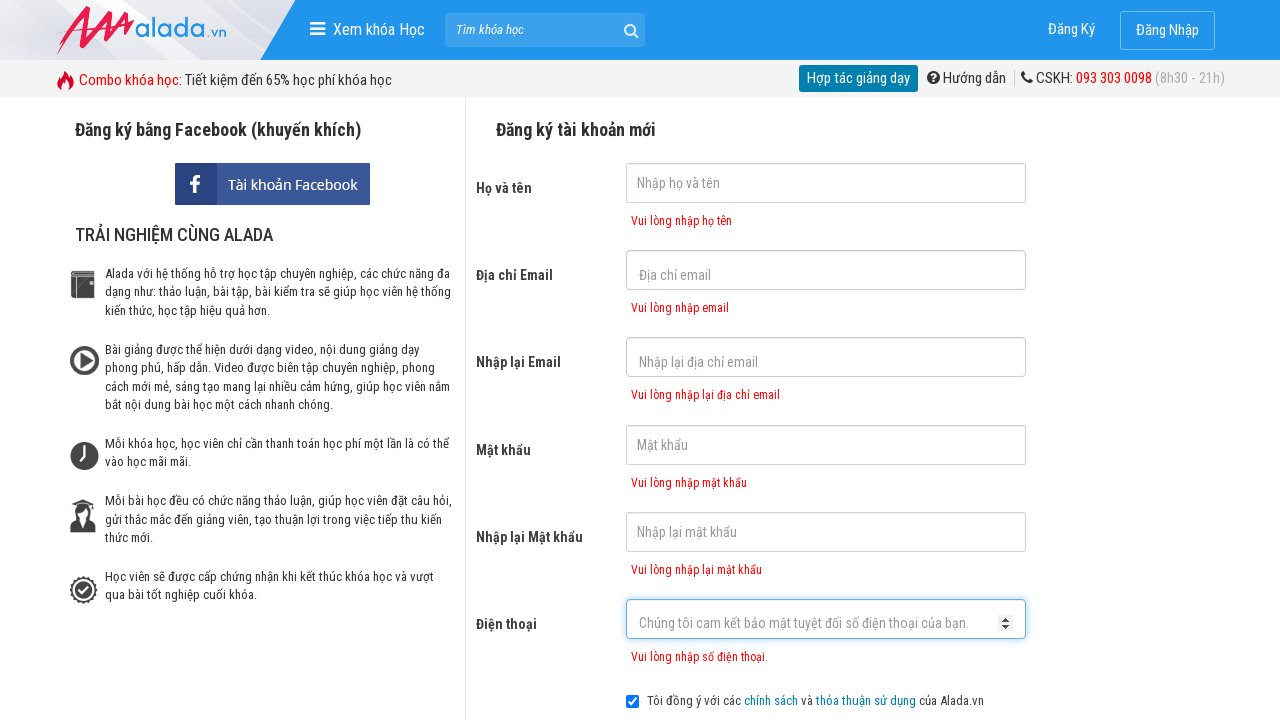

Password error message appeared
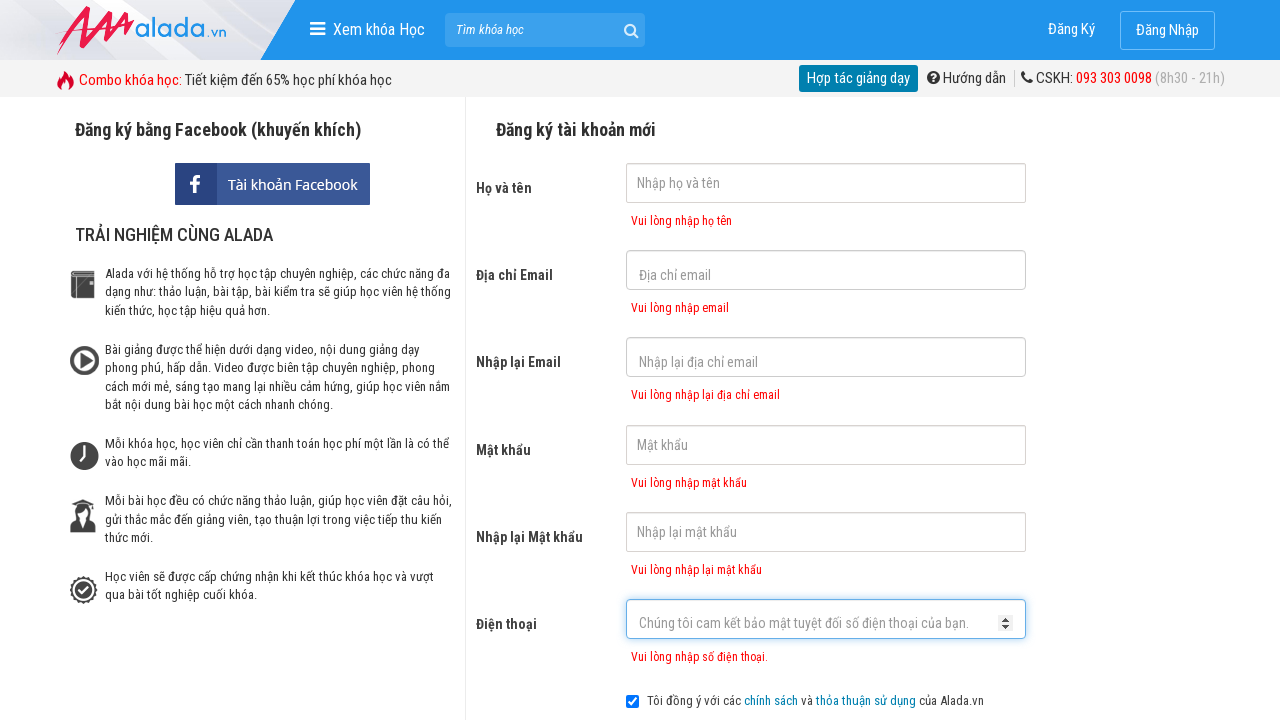

Confirm password error message appeared
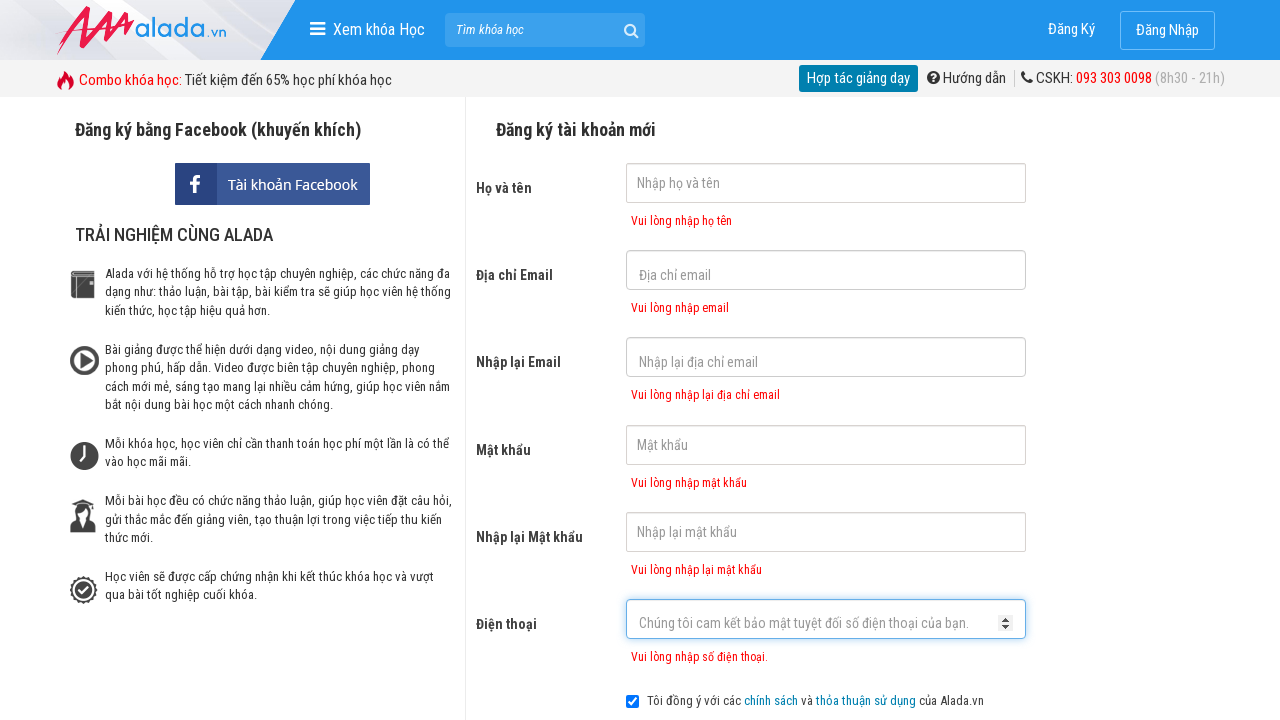

Phone error message appeared
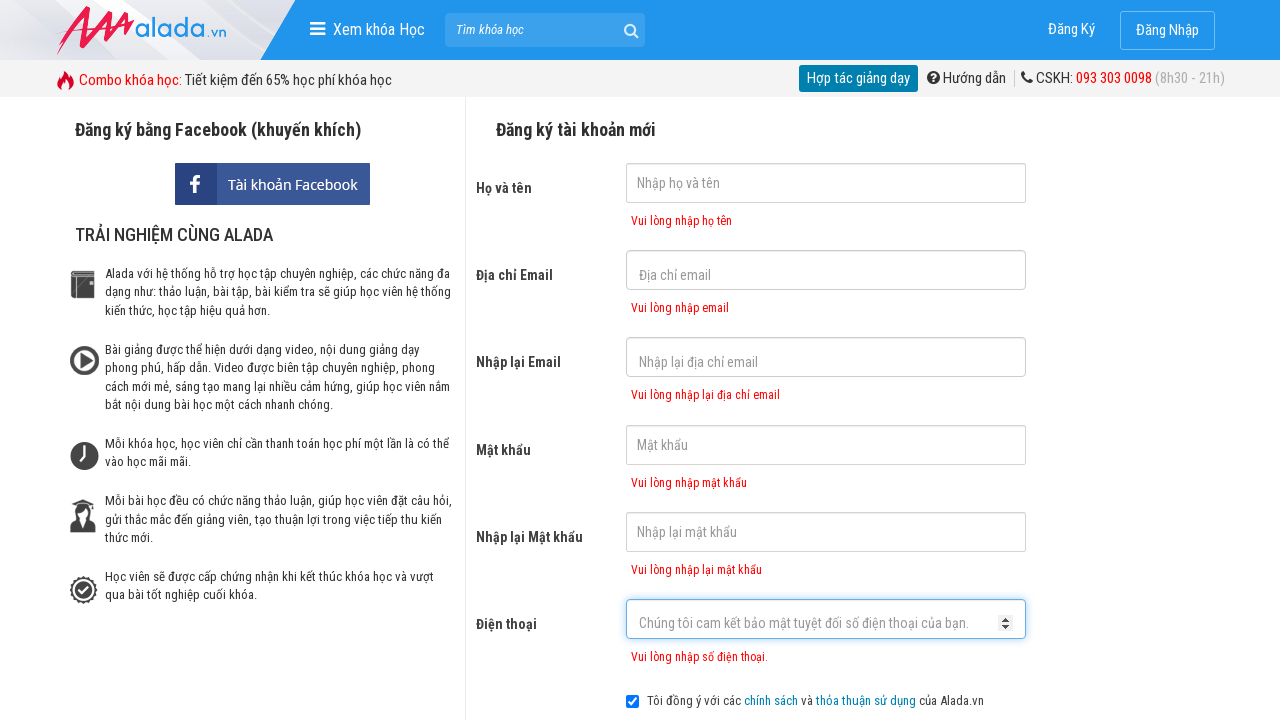

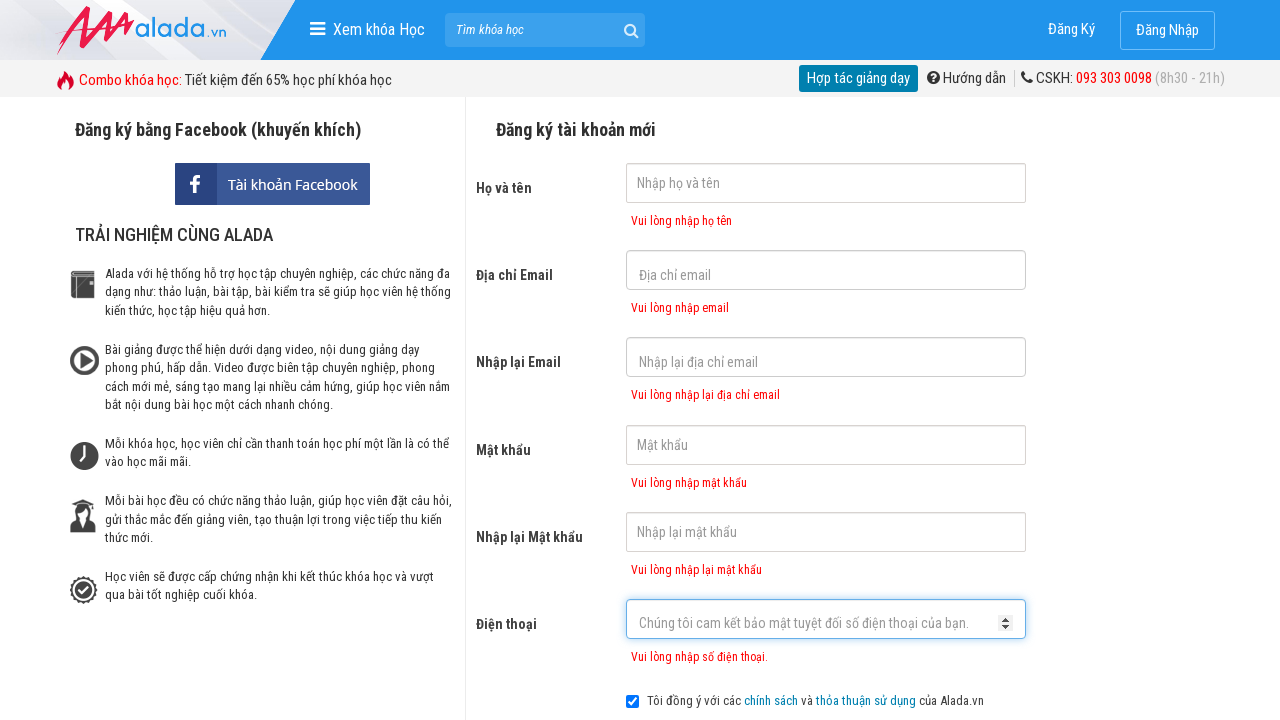